Simple navigation test that opens a browser and navigates to the Test Otomasyonu website

Starting URL: https://testotomasyonu.com

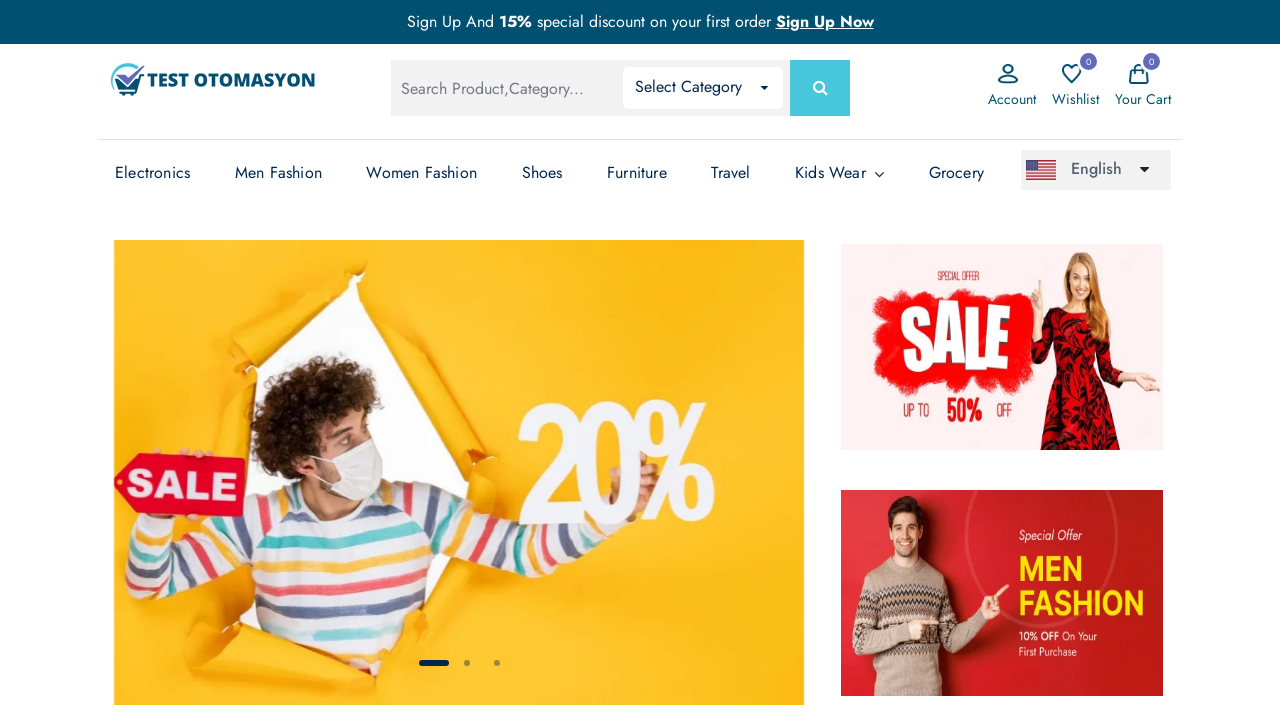

Navigated to https://testotomasyonu.com
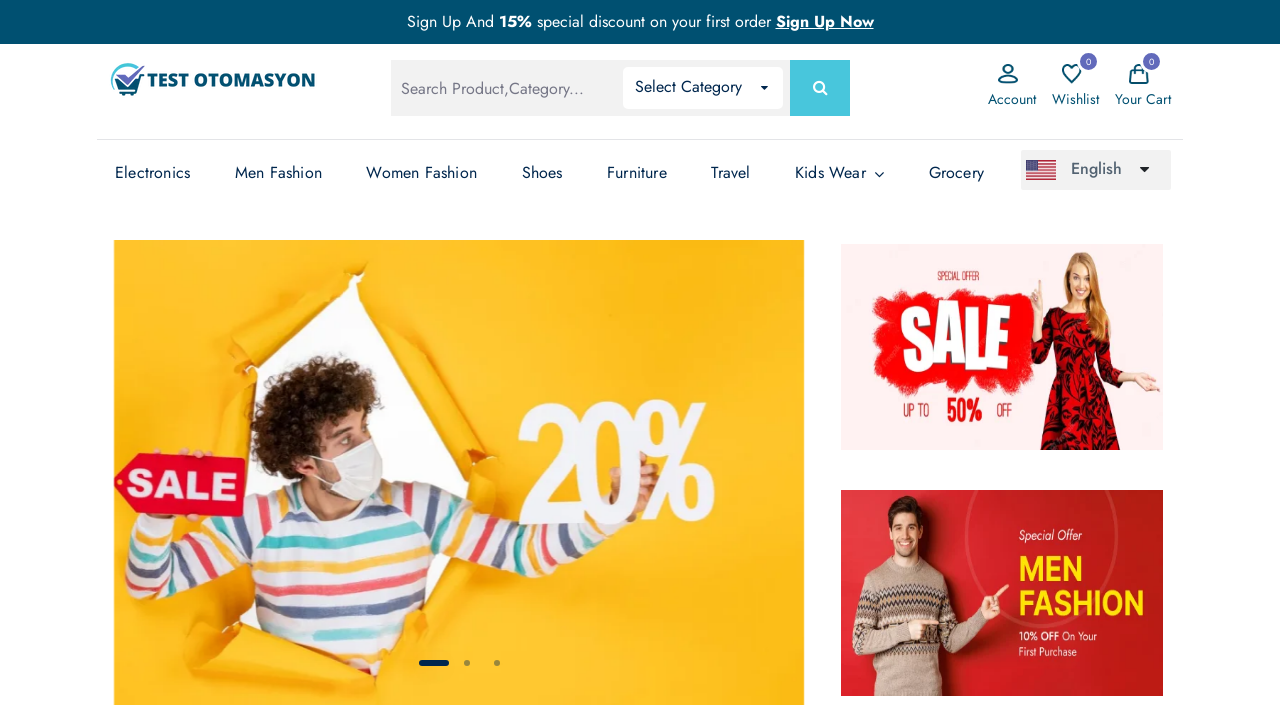

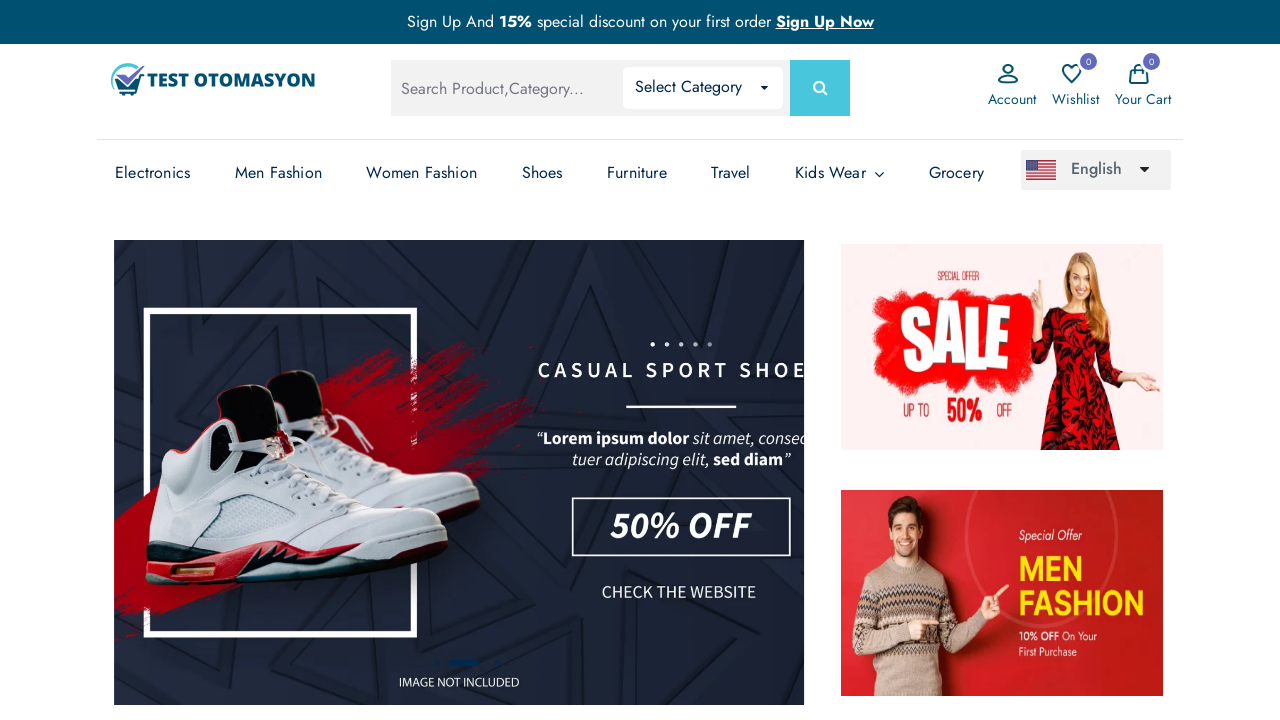